Tests alert handling by clicking a button to trigger an alert and accepting it

Starting URL: http://only-testing-blog.blogspot.com/2013/09/test.html

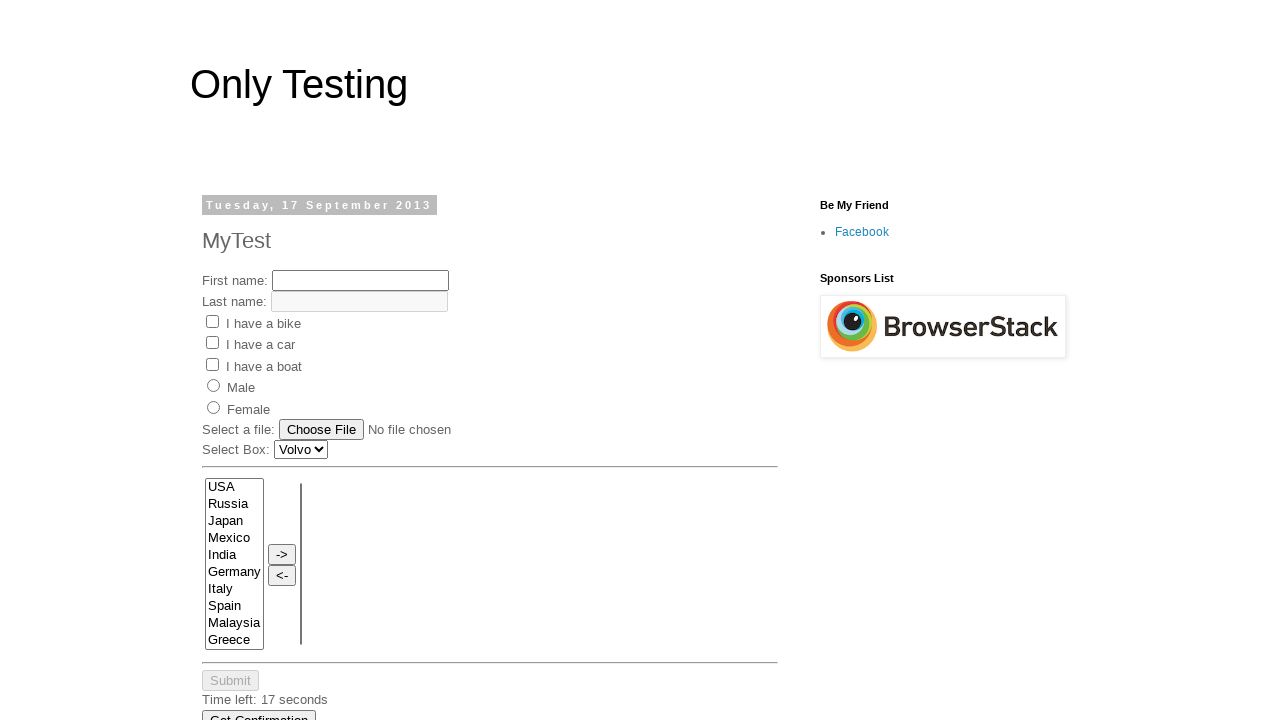

Clicked the alert button to trigger the alert dialog at (252, 360) on xpath=//div[@id='demo']/following-sibling::input
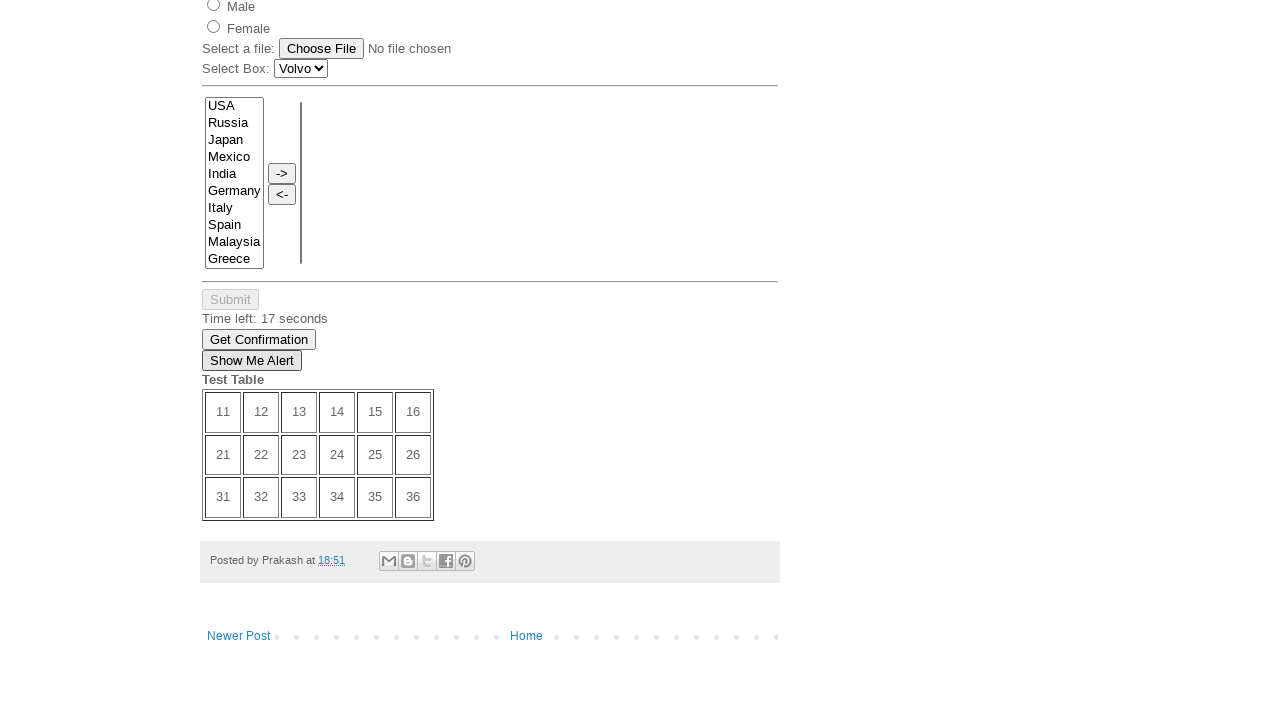

Set up dialog handler to accept the alert
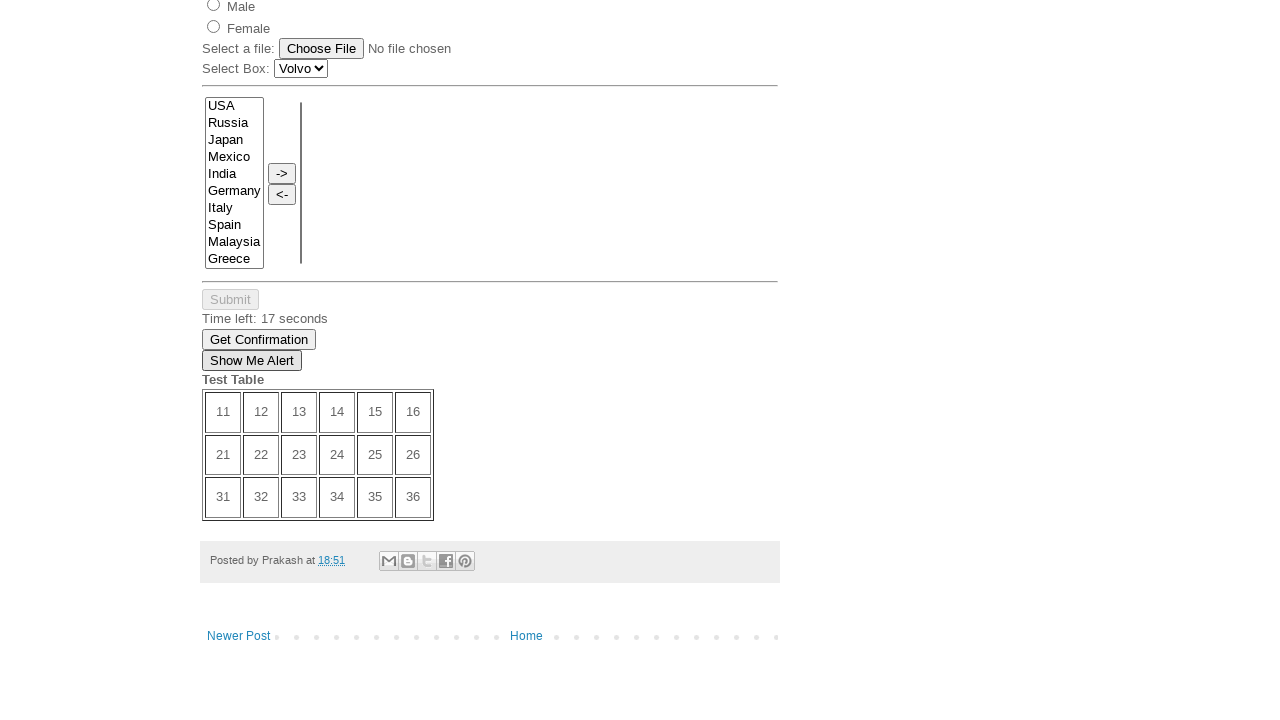

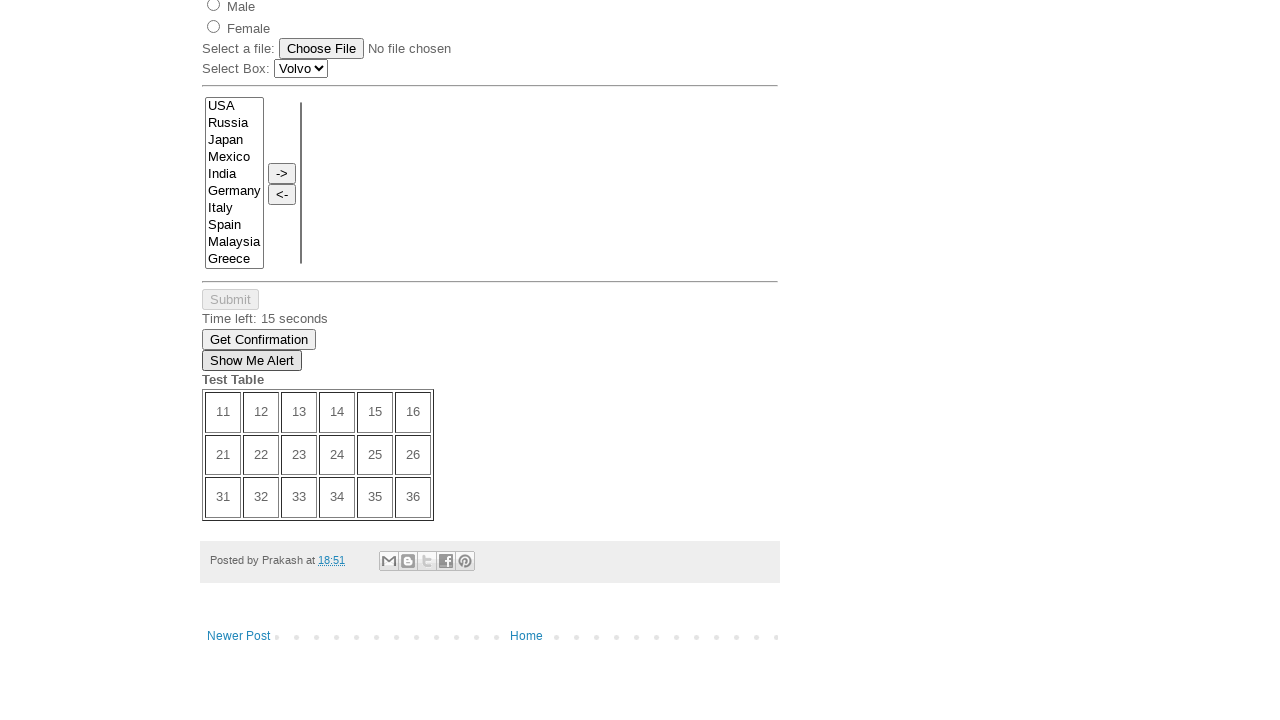